Tests performance of a jank demo page by adding multiple elements and checking jankiness metrics

Starting URL: https://googlechrome.github.io/devtools-samples/jank/

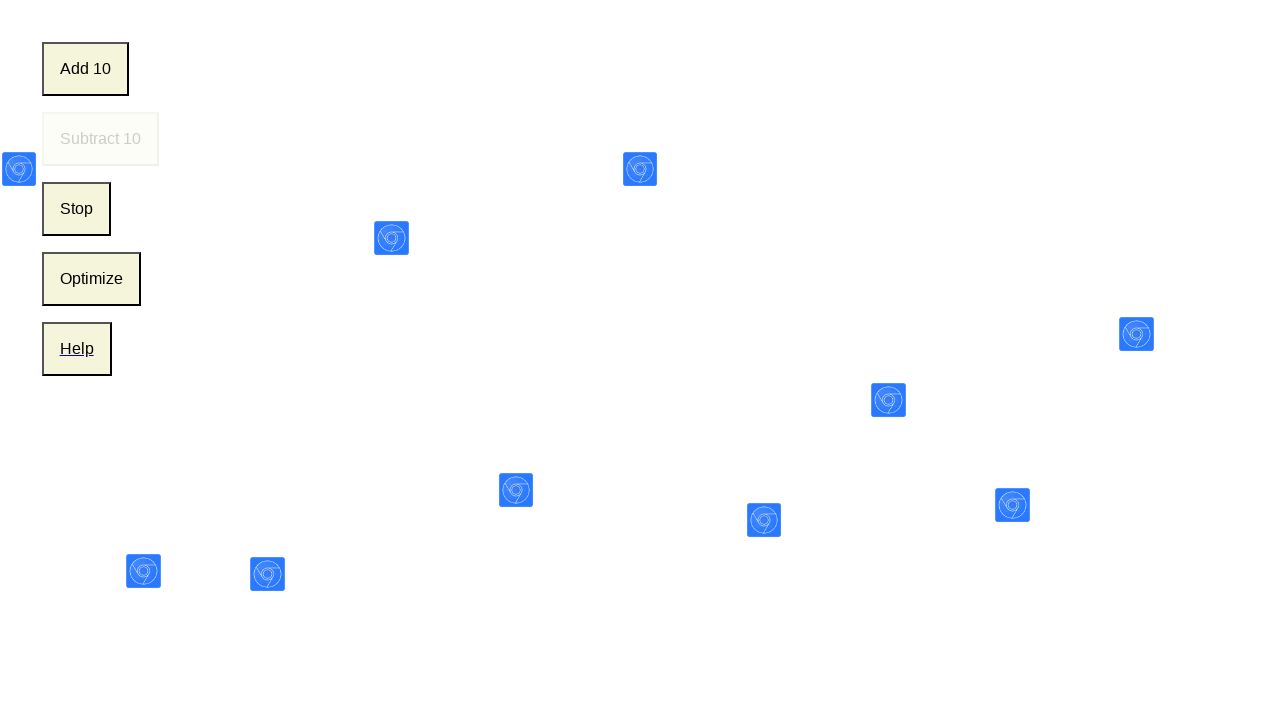

Navigated to jank demo page
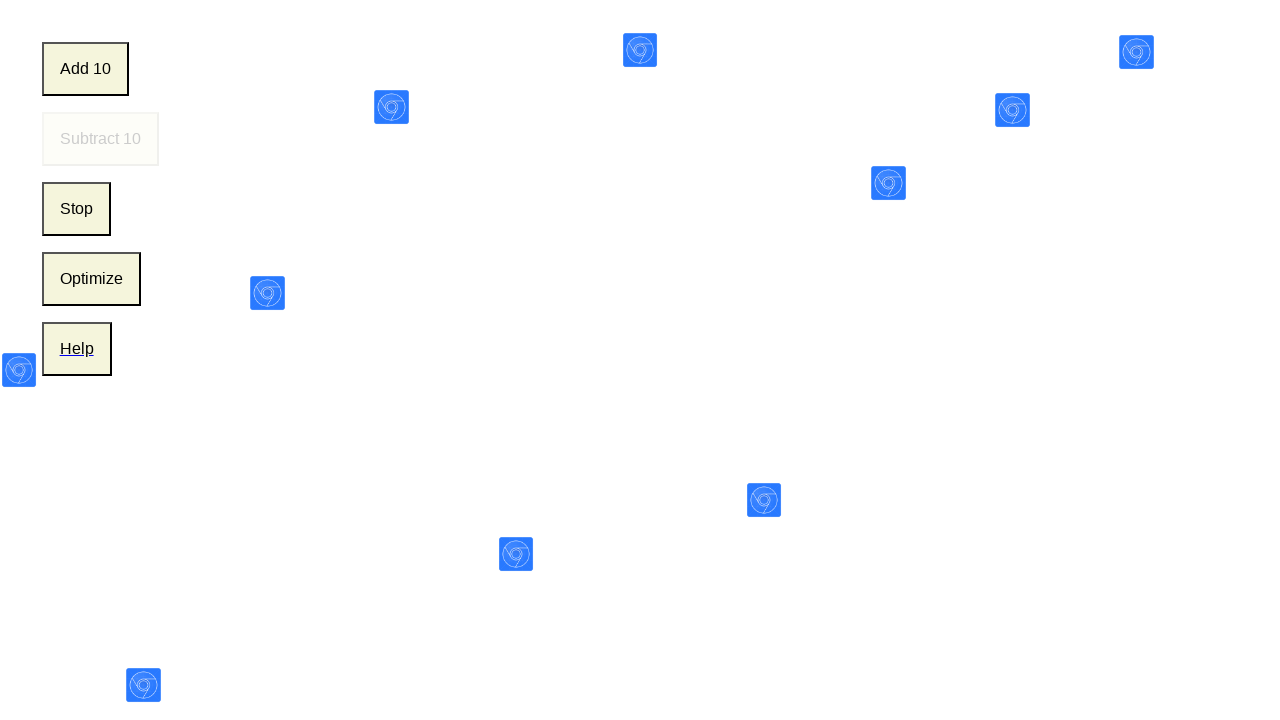

Clicked add button (iteration 1/10) to add element at (85, 69) on .add
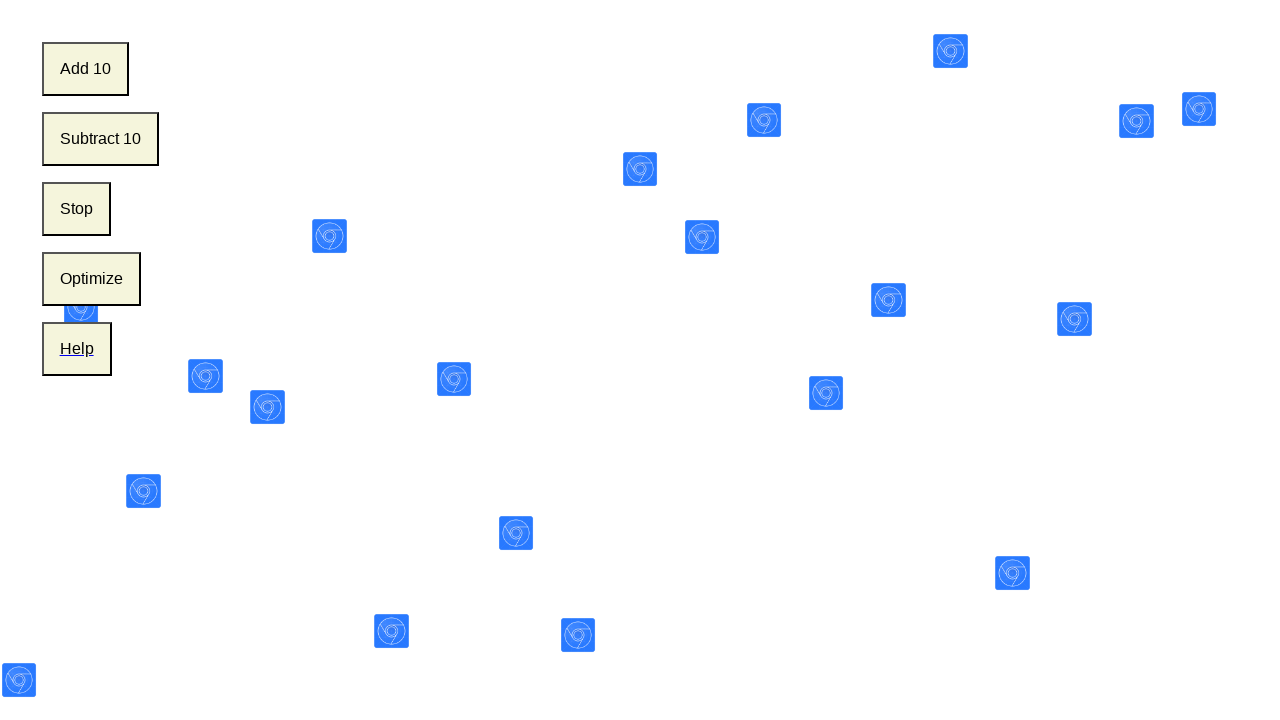

Clicked add button (iteration 2/10) to add element at (85, 69) on .add
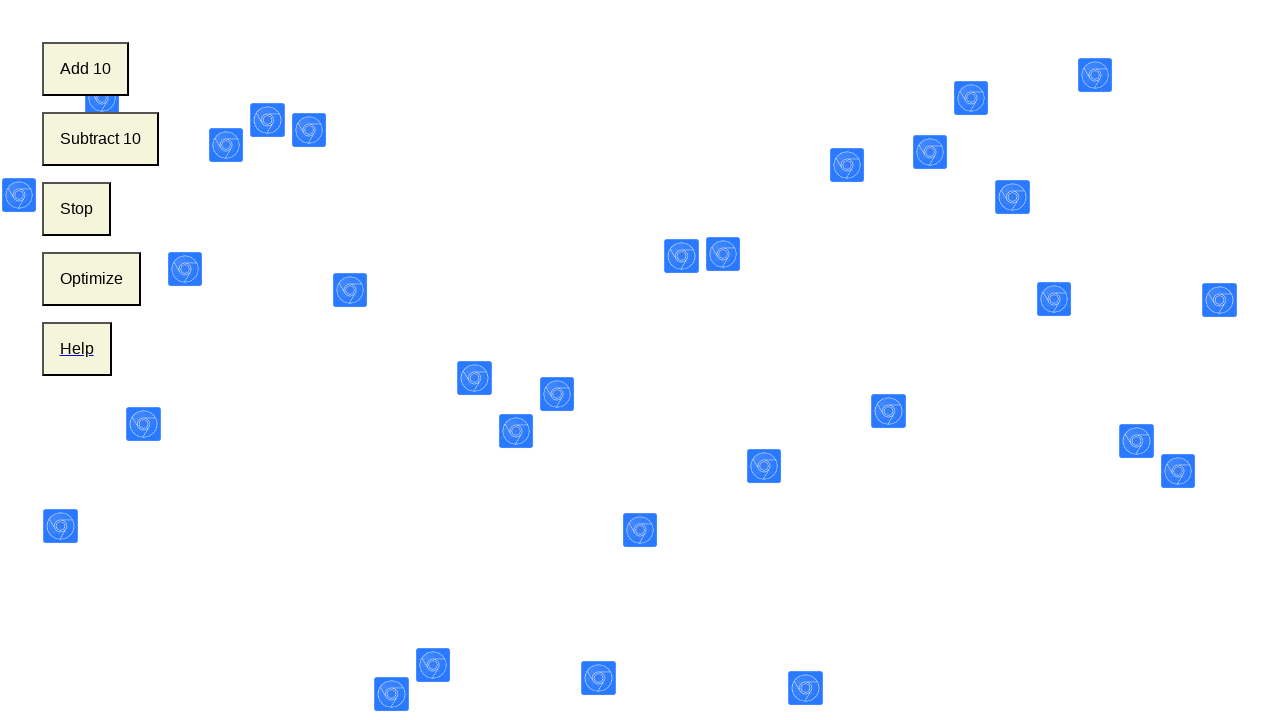

Clicked add button (iteration 3/10) to add element at (85, 69) on .add
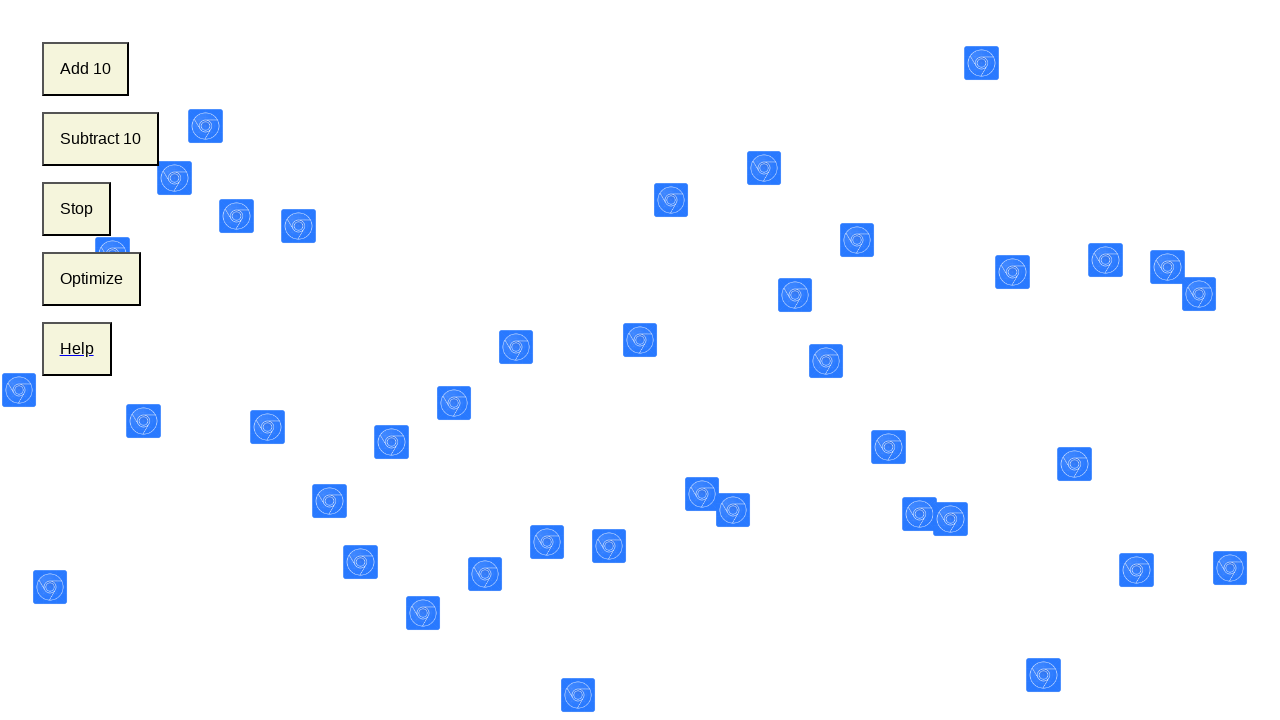

Clicked add button (iteration 4/10) to add element at (85, 69) on .add
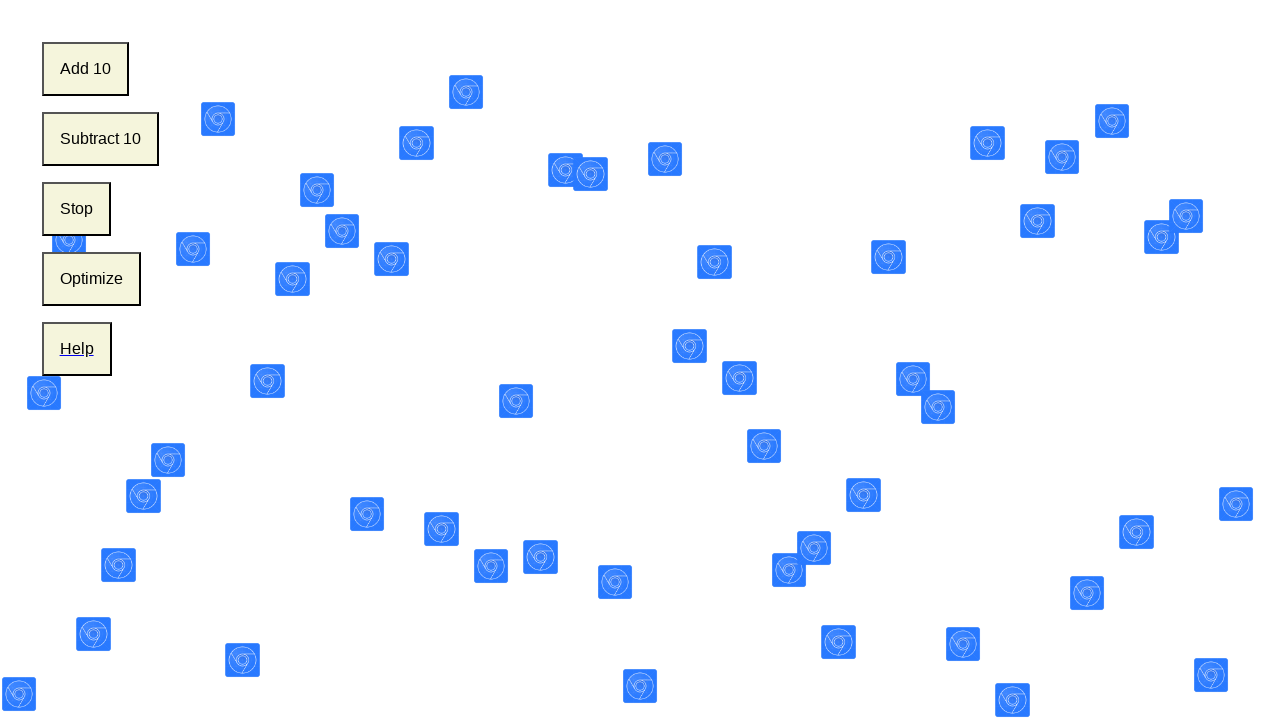

Clicked add button (iteration 5/10) to add element at (85, 69) on .add
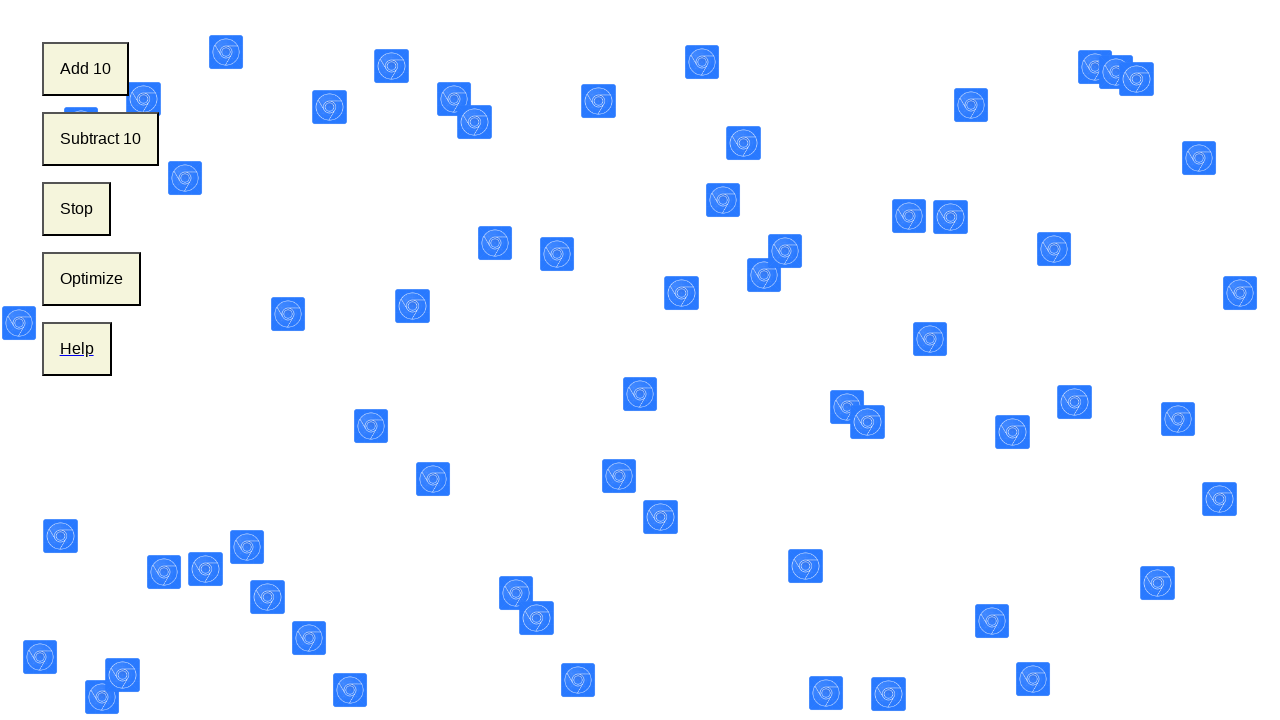

Clicked add button (iteration 6/10) to add element at (85, 69) on .add
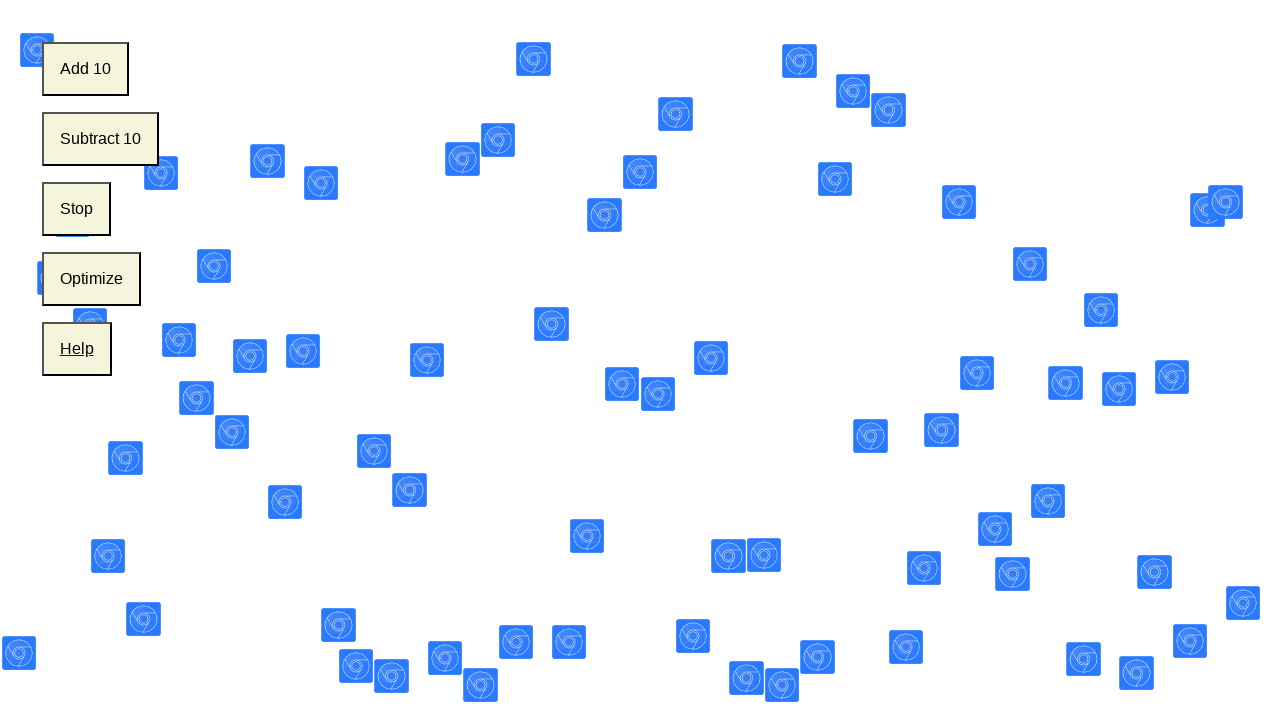

Clicked add button (iteration 7/10) to add element at (85, 69) on .add
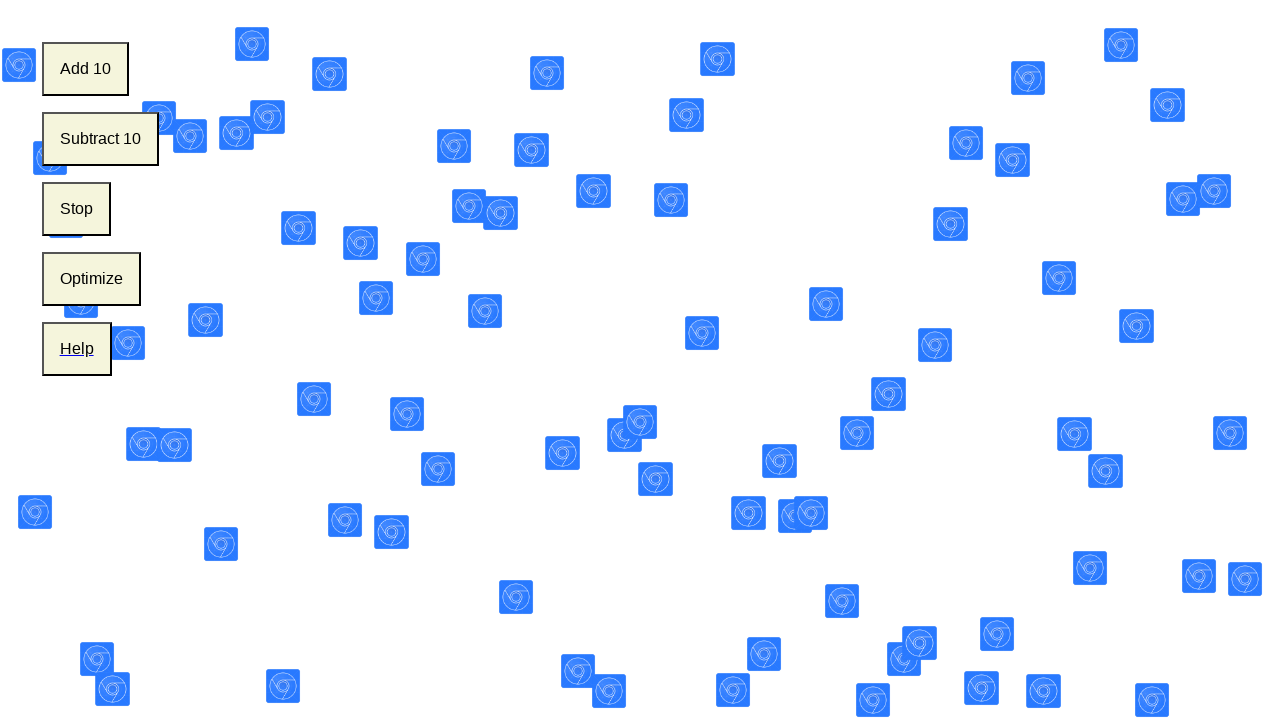

Clicked add button (iteration 8/10) to add element at (85, 69) on .add
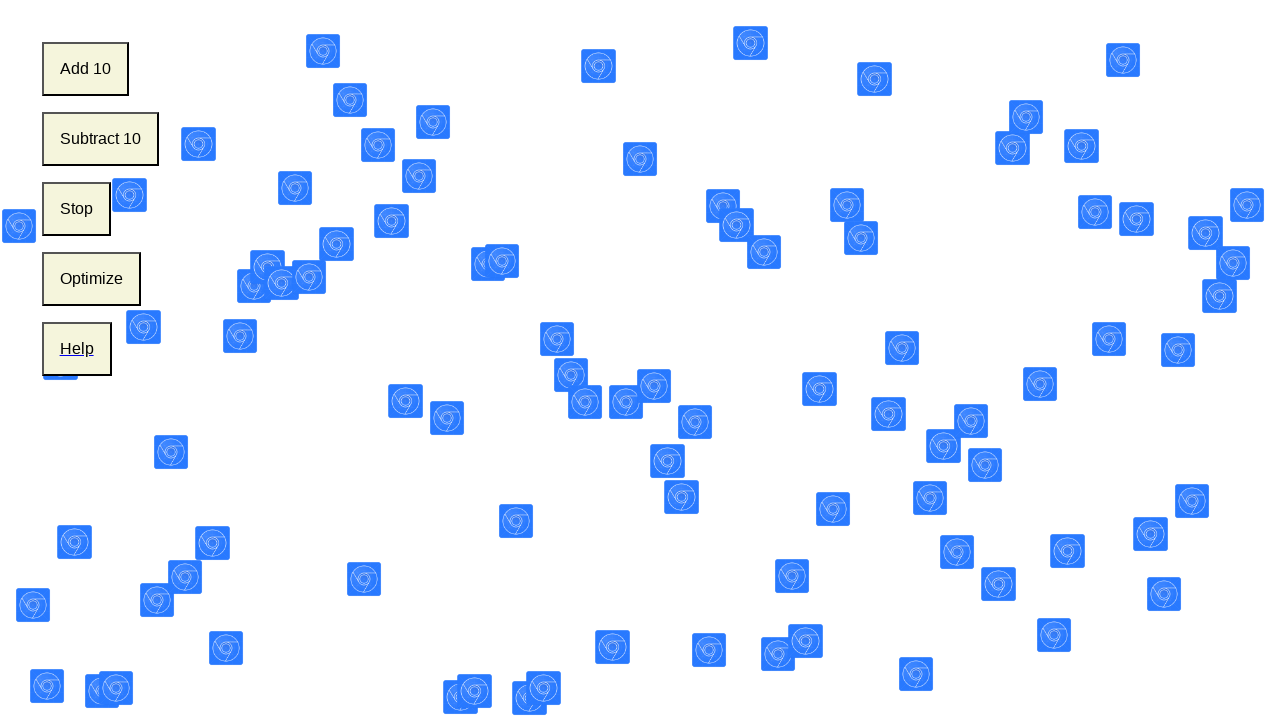

Clicked add button (iteration 9/10) to add element at (85, 69) on .add
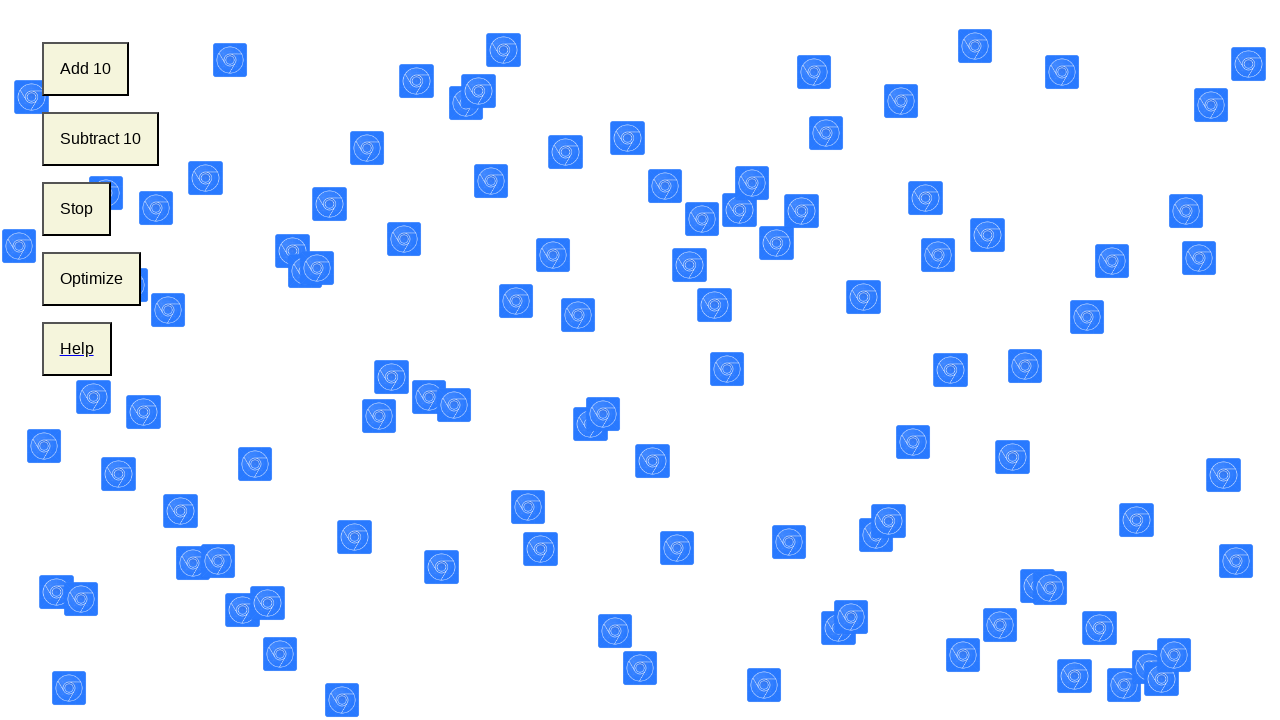

Clicked add button (iteration 10/10) to add element at (85, 69) on .add
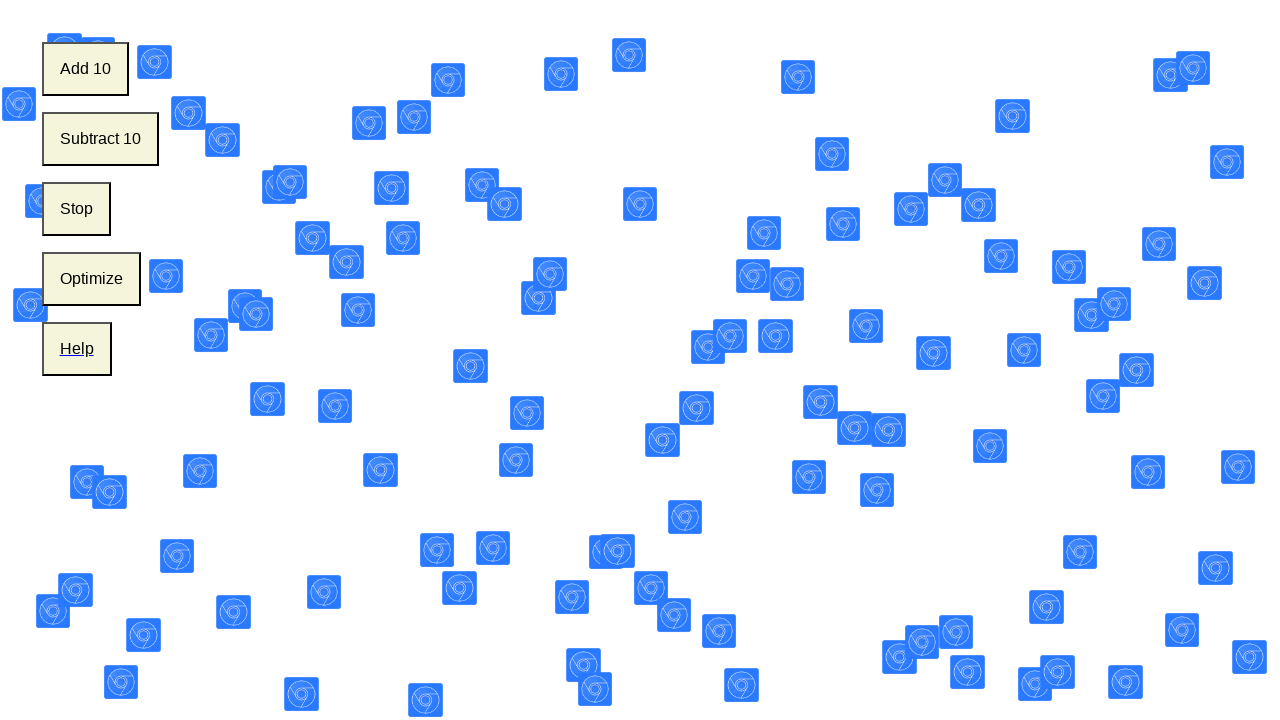

Waited 1 second for elements to be rendered
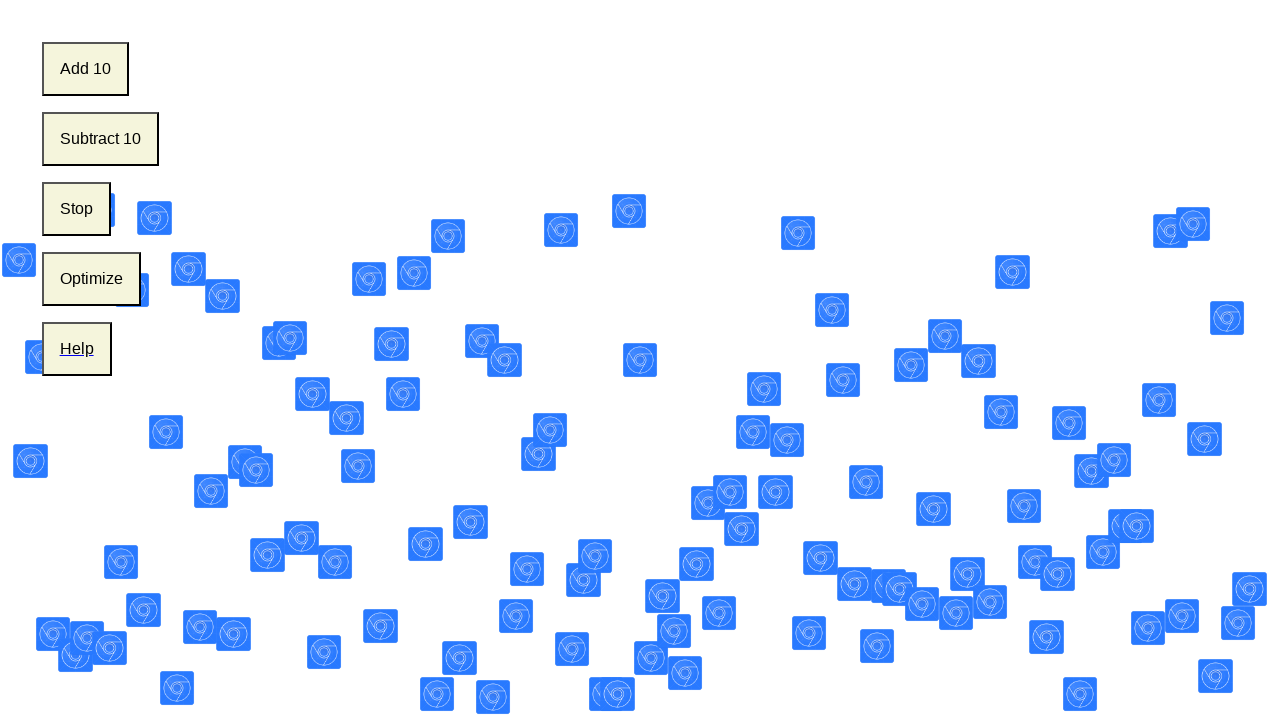

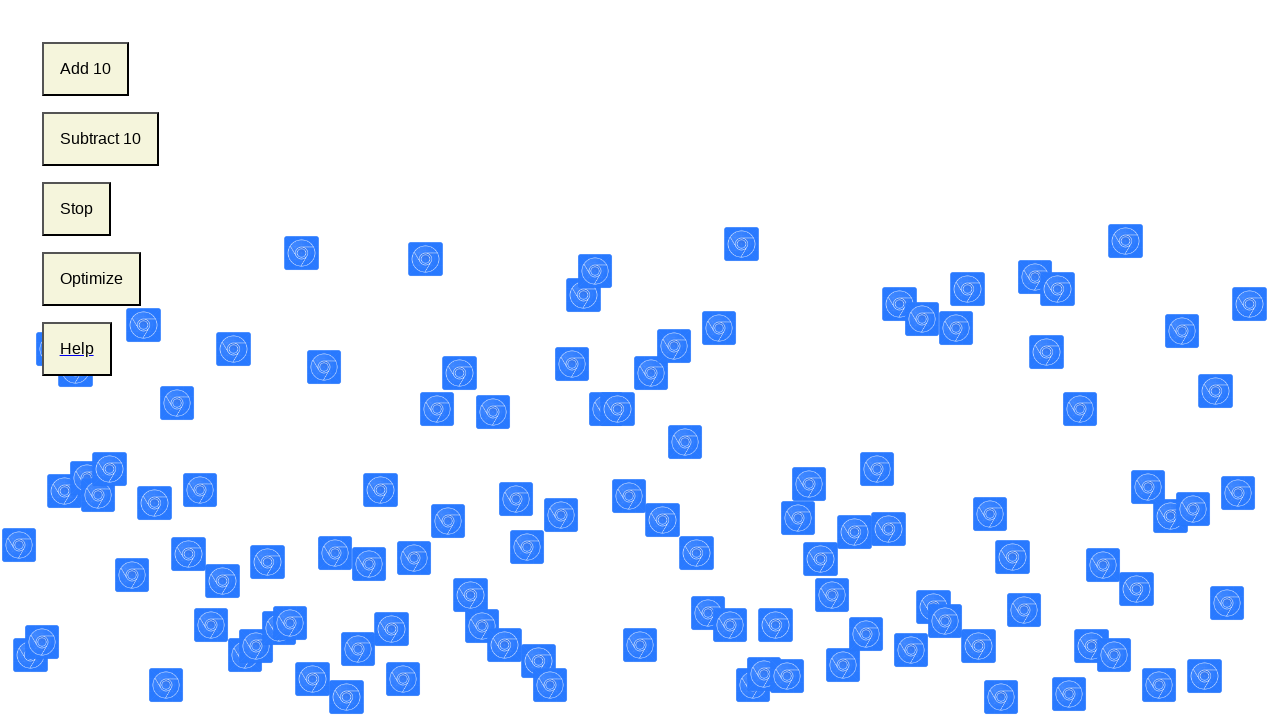